Tests the checkbox functionality by navigating to the Checkboxes page, verifying the page header, and unchecking any selected checkboxes.

Starting URL: https://the-internet.herokuapp.com/

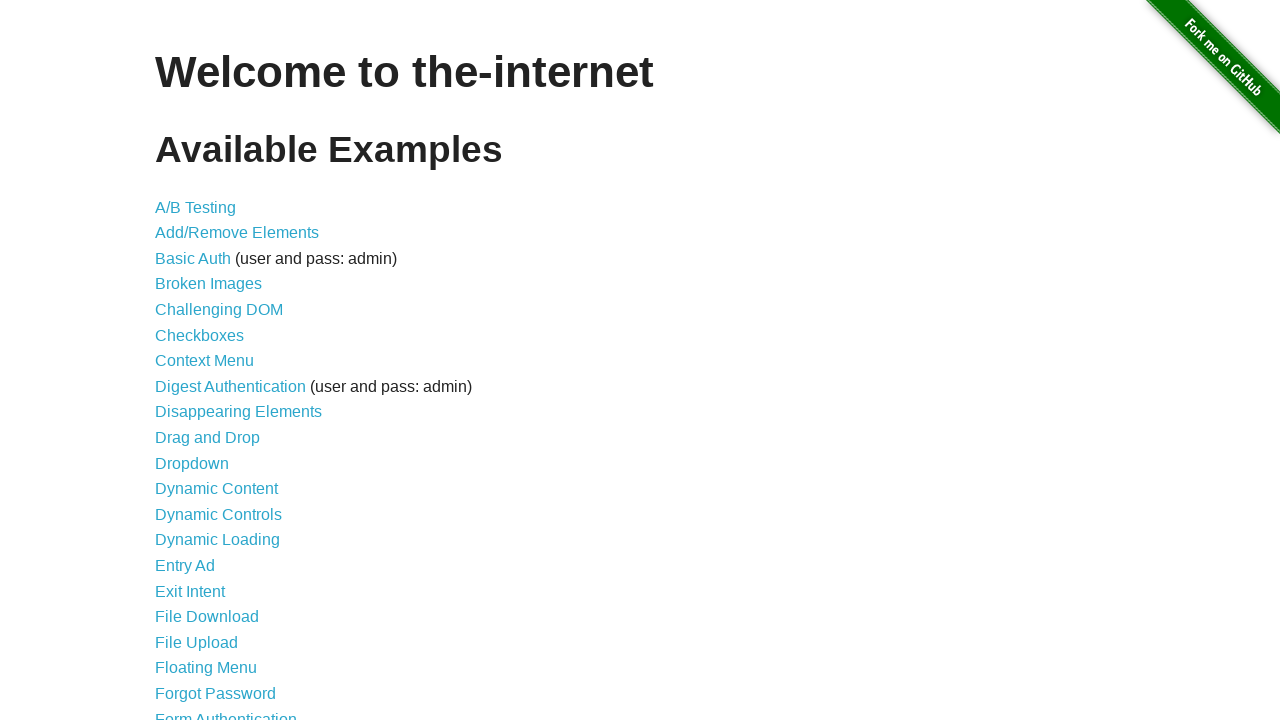

Clicked on Checkboxes link at (200, 335) on xpath=//a[normalize-space()='Checkboxes']
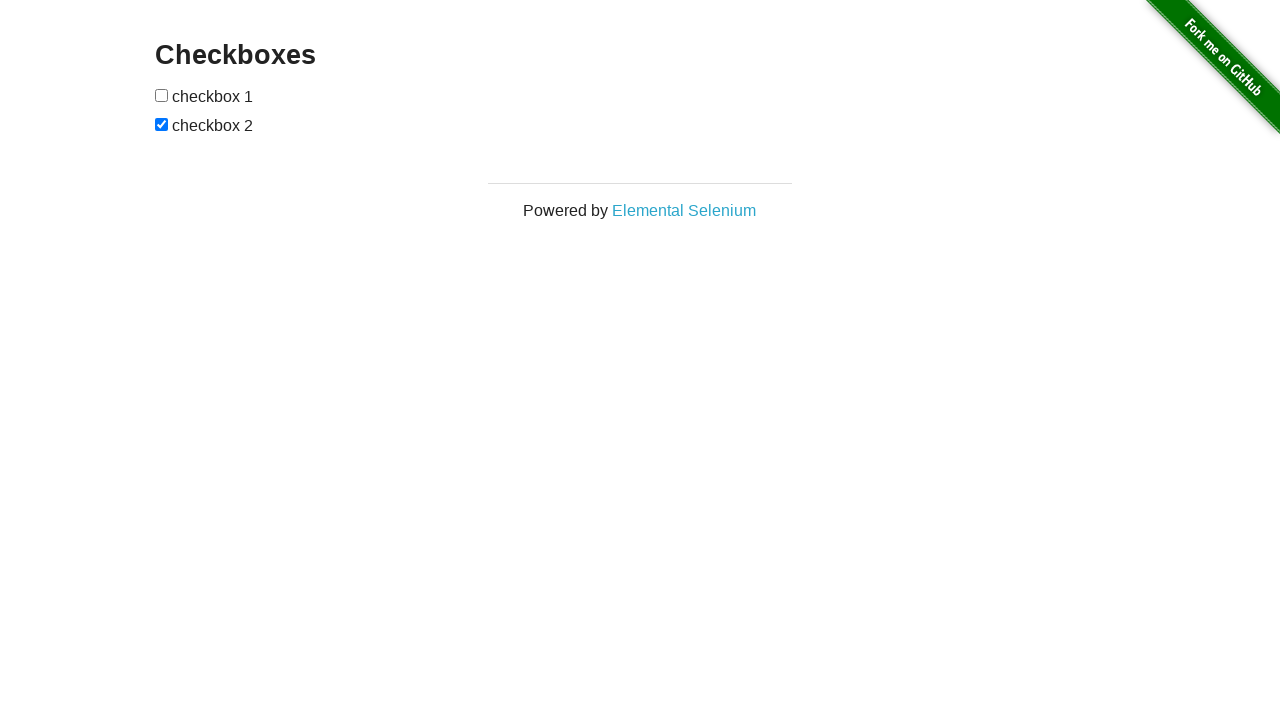

Checkboxes page header loaded
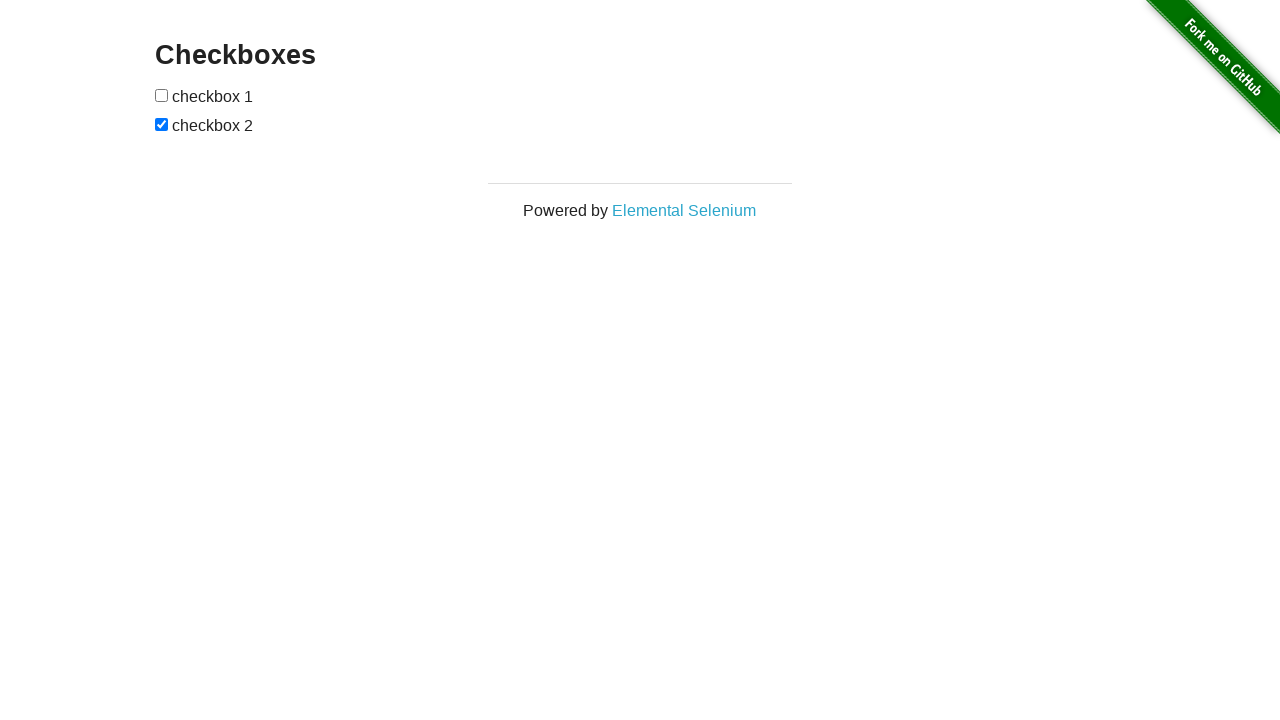

Retrieved all checkbox elements from the form
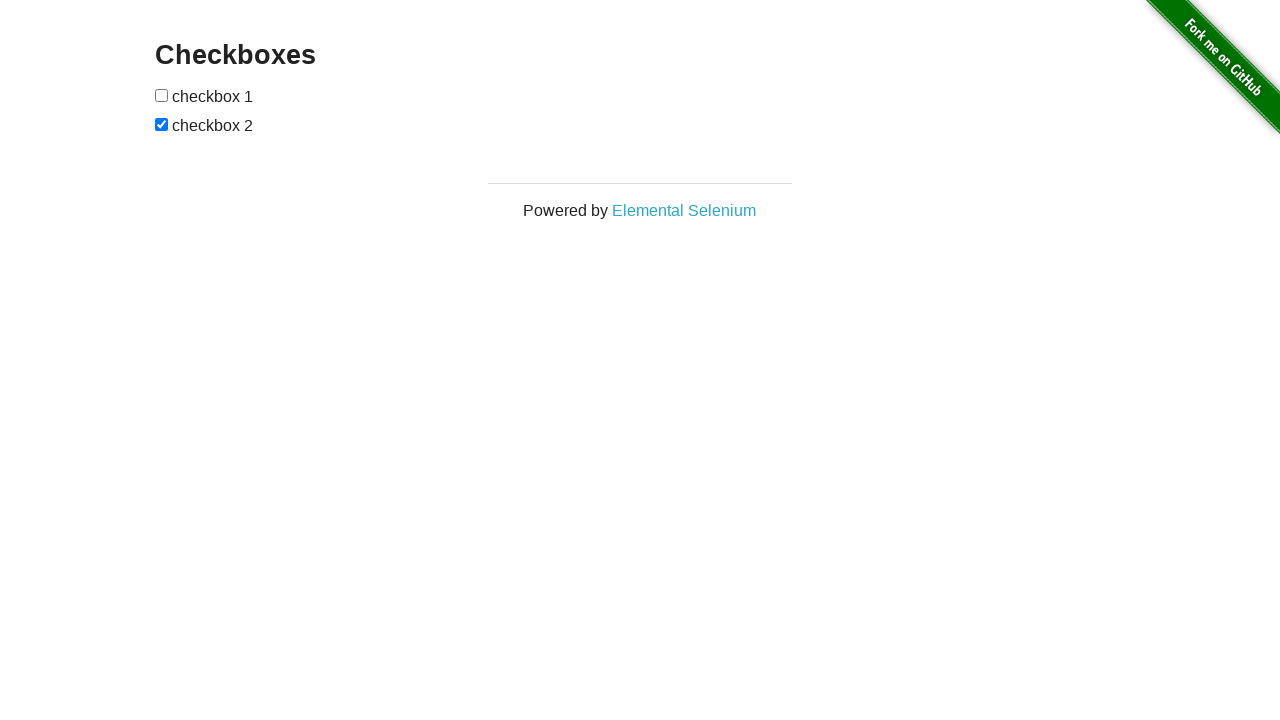

Unchecked a selected checkbox at (162, 124) on form > input >> nth=1
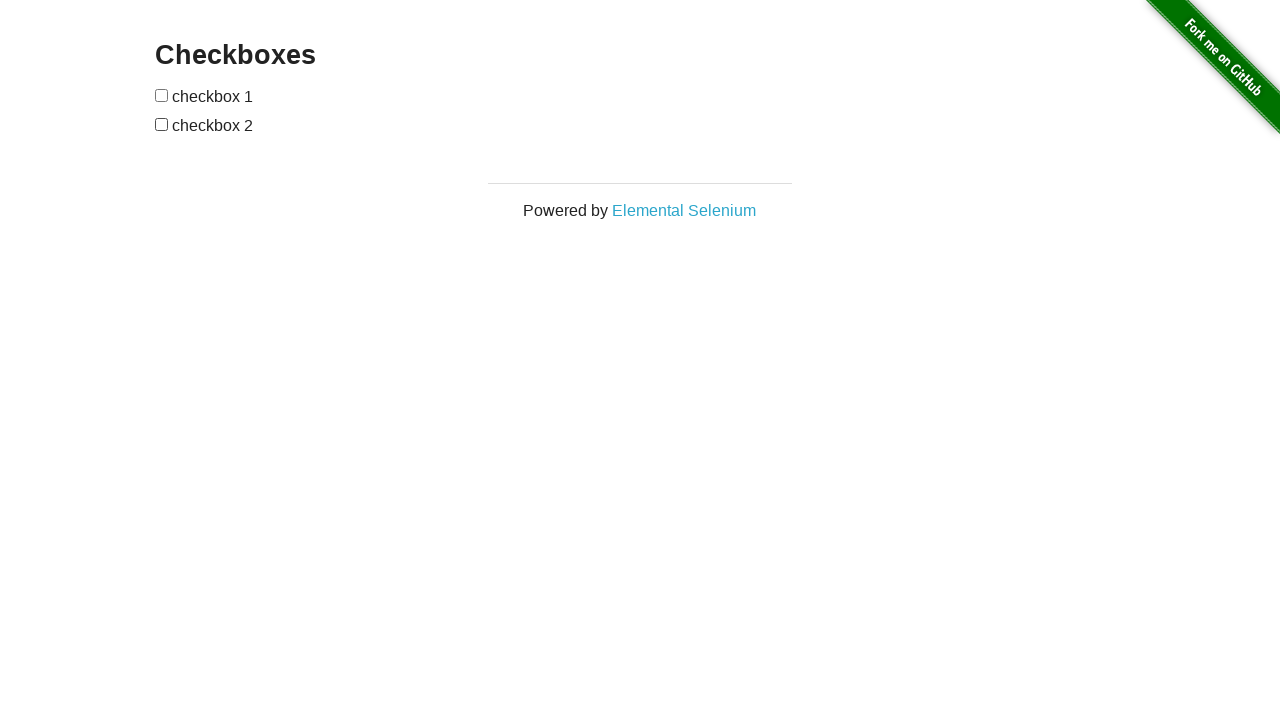

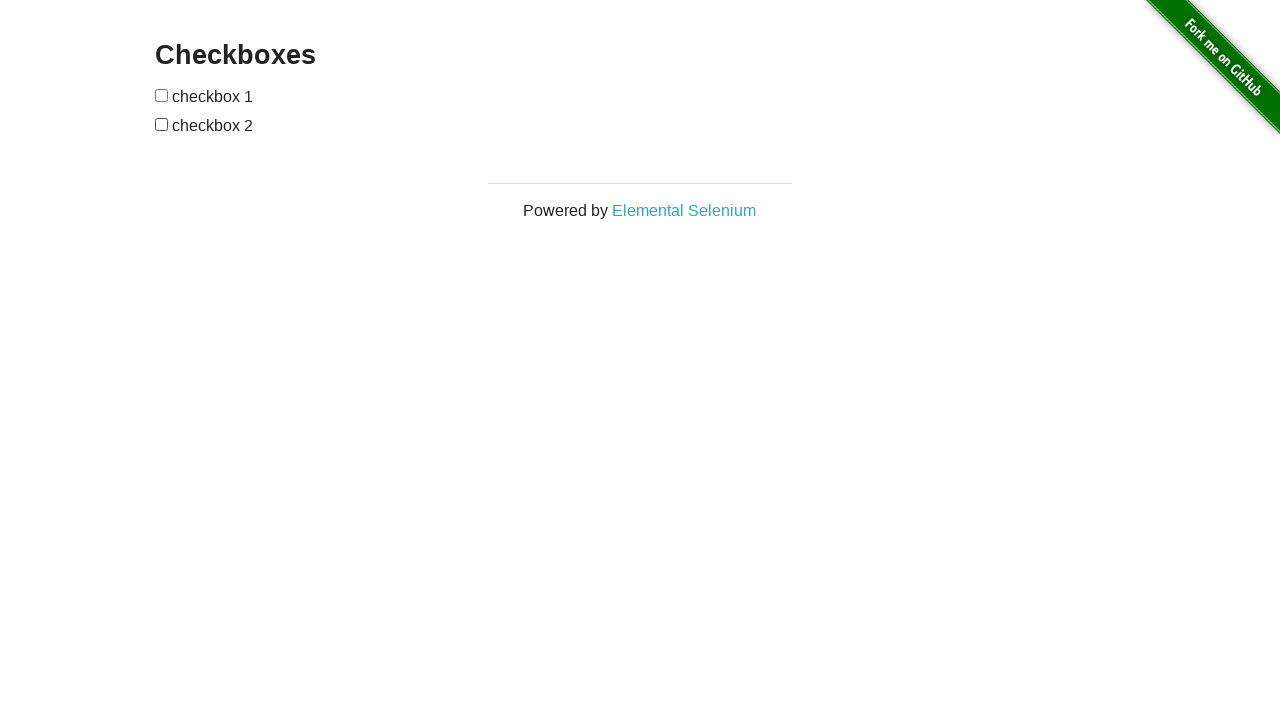